Tests viewing an out of stock product by finding a product with "Read more" button and clicking it

Starting URL: http://intershop5.skillbox.ru/product-category/catalog/

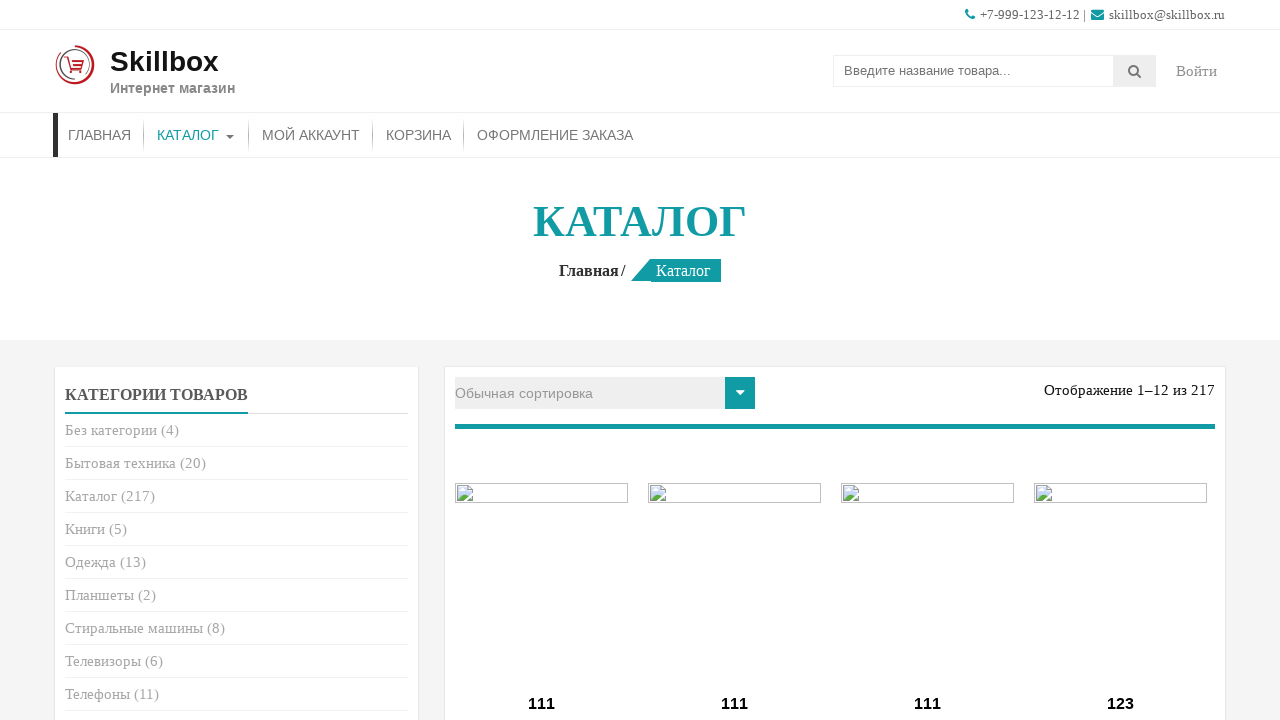

Retrieved text content from product button 1
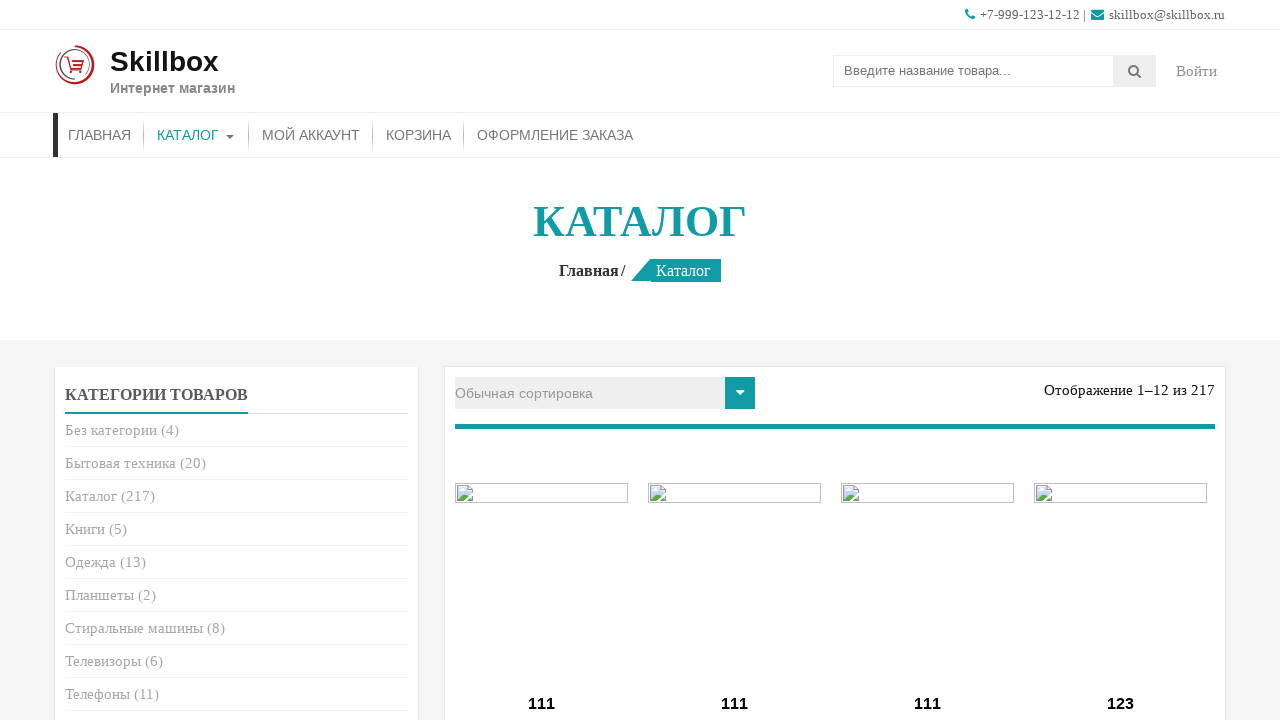

Clicked 'Read more' button on product 1 at (542, 360) on (//*[@class='price-cart'])[1]//a
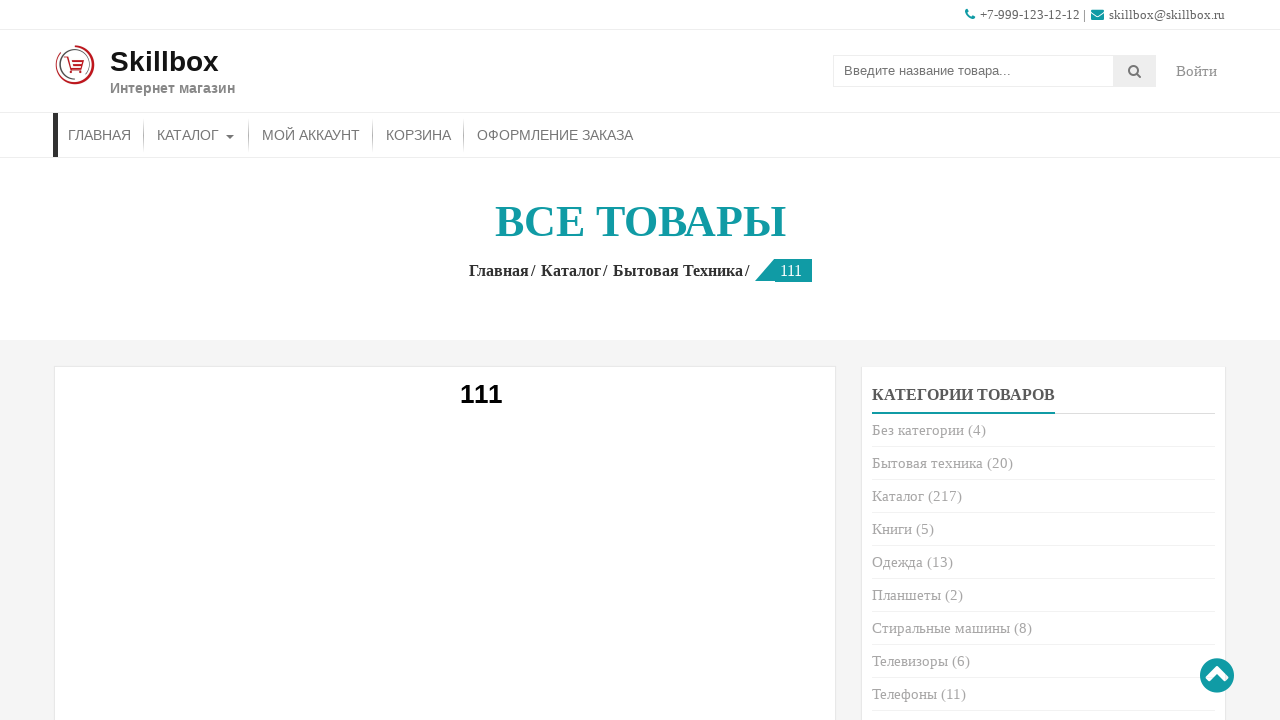

Product 1 did not have 'Read more' button, moving to next product
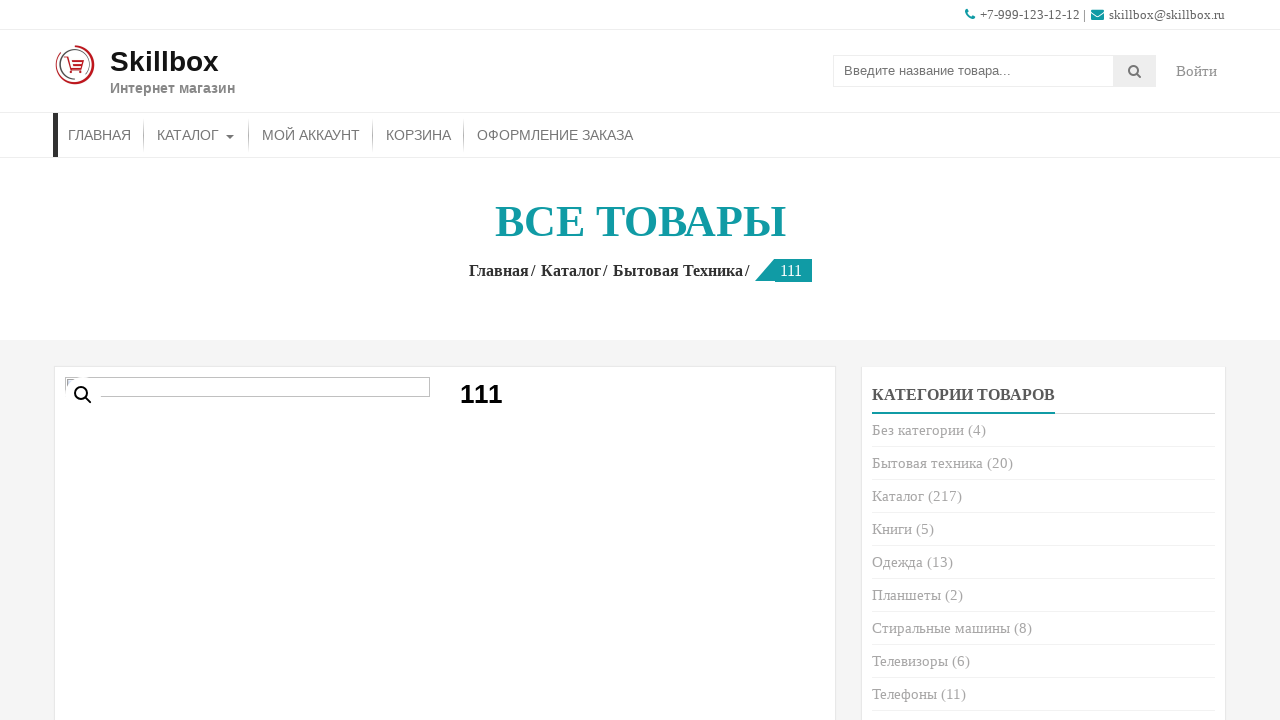

Retrieved text content from product button 2
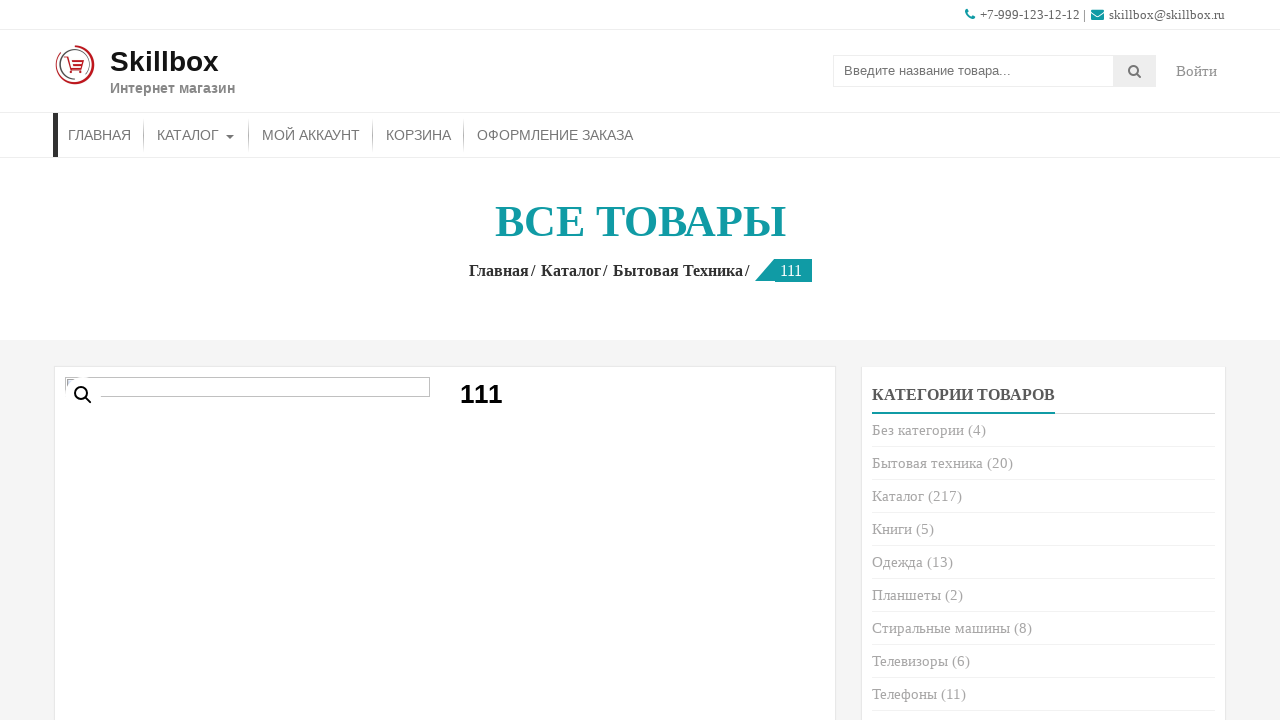

Clicked 'Read more' button on product 2 at (445, 361) on (//*[@class='price-cart'])[2]//a
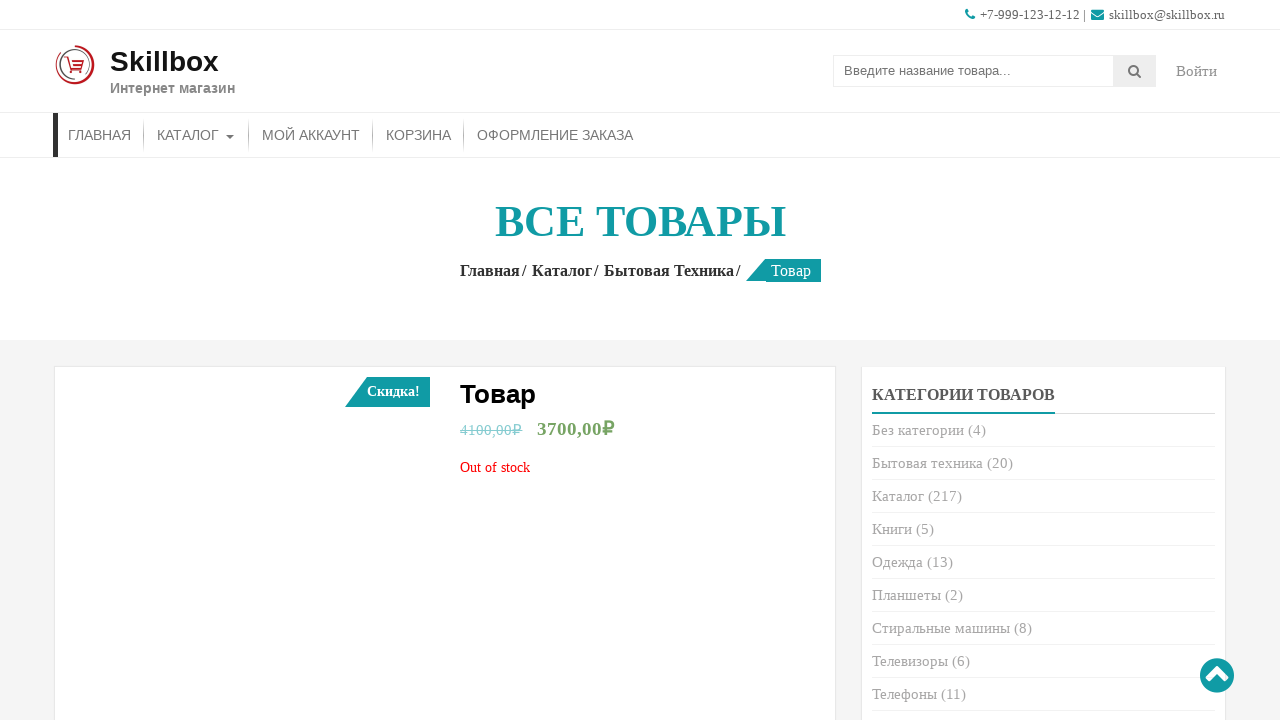

Product page loaded and out-of-stock indicator found
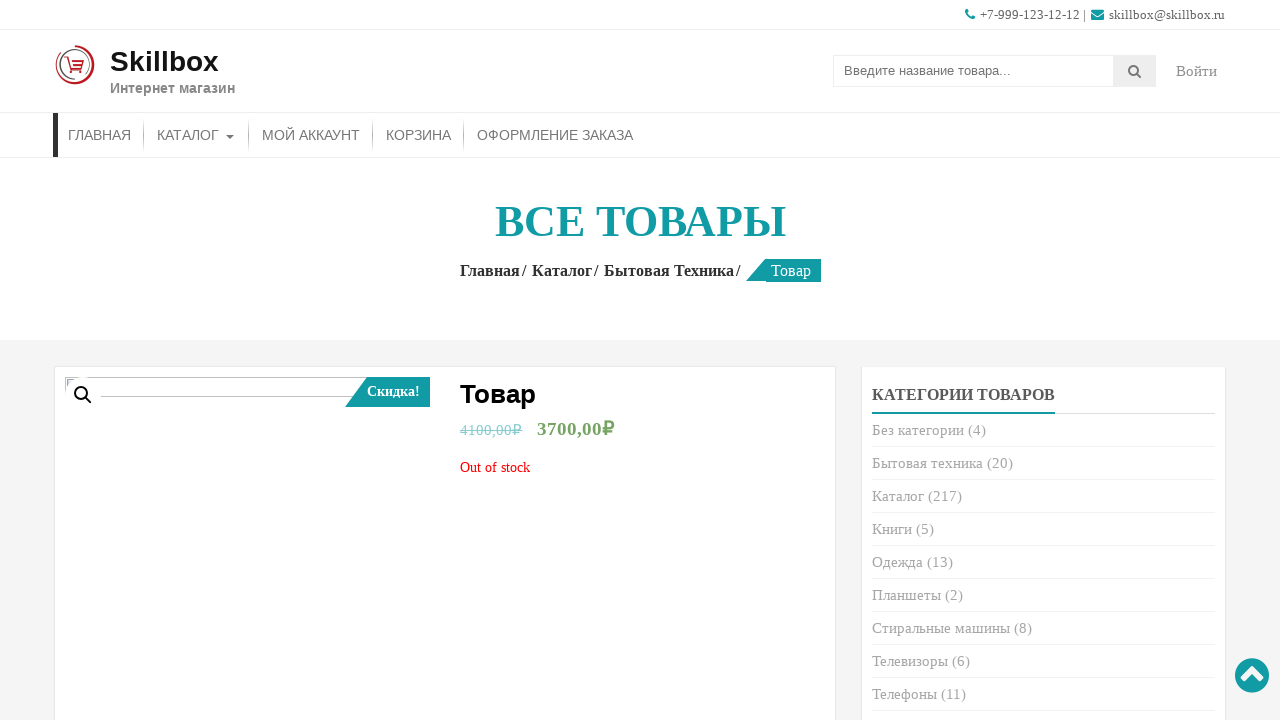

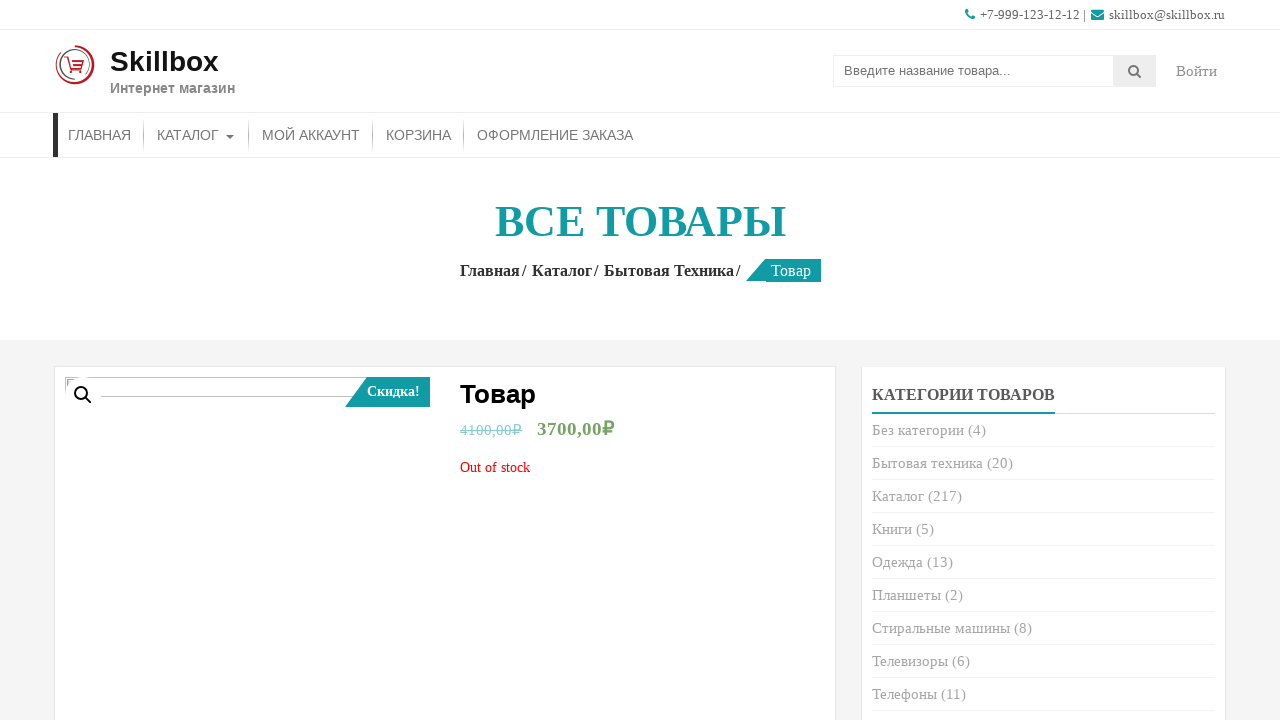